Tests the movie ticket booking form validation by entering an invalid number of tickets (0) and verifying that the appropriate error message is displayed when attempting to book.

Starting URL: https://muntasir101.github.io/Movie-Ticket-Booking/

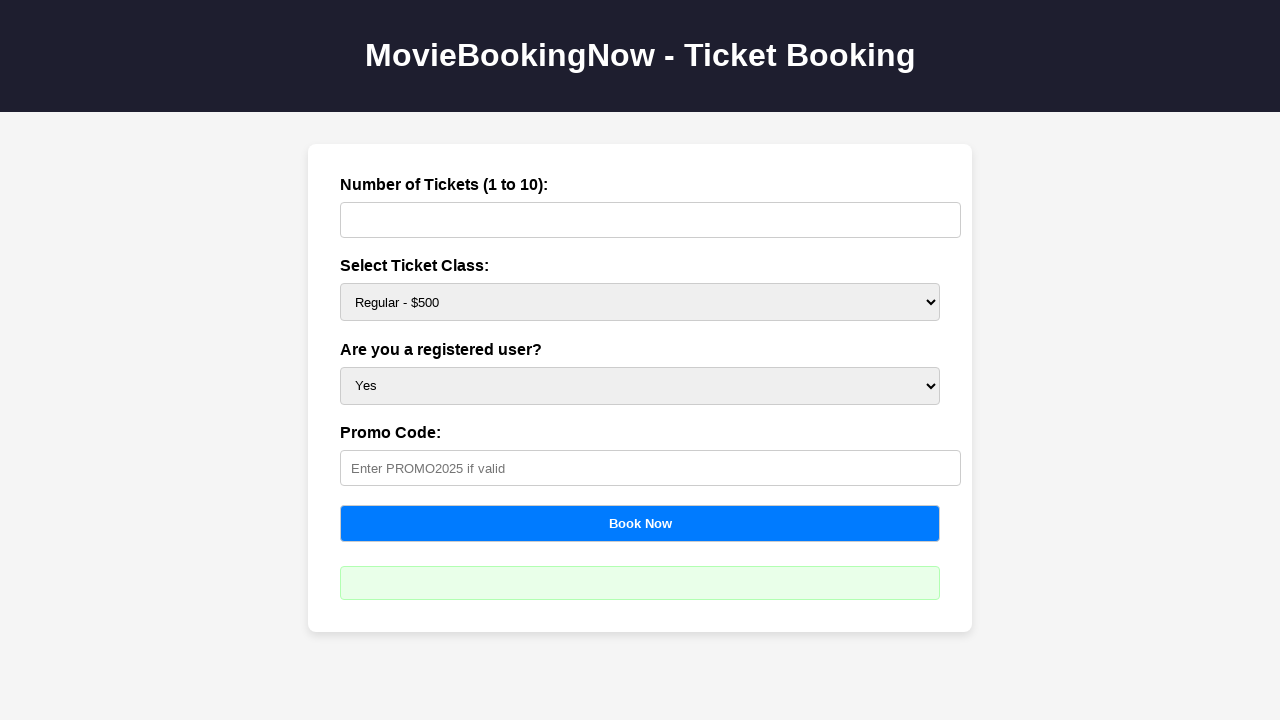

Waited for tickets input field to load
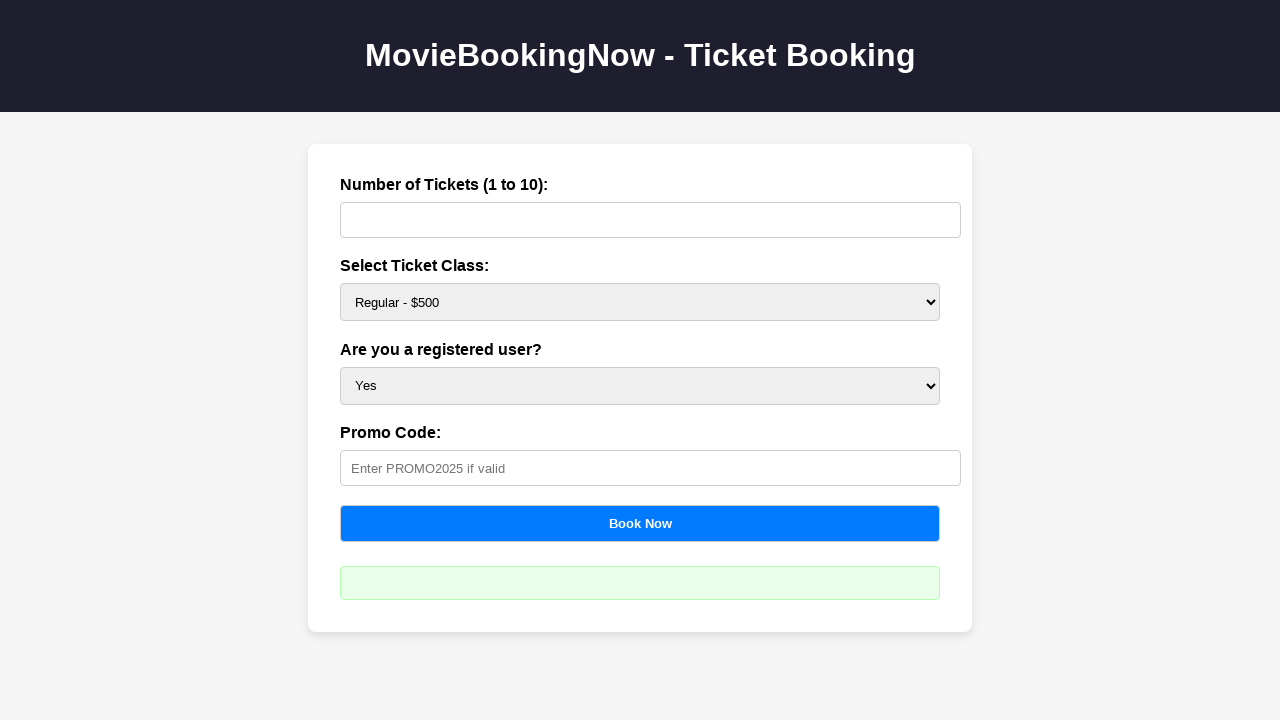

Entered invalid number of tickets (0) in tickets field on #tickets
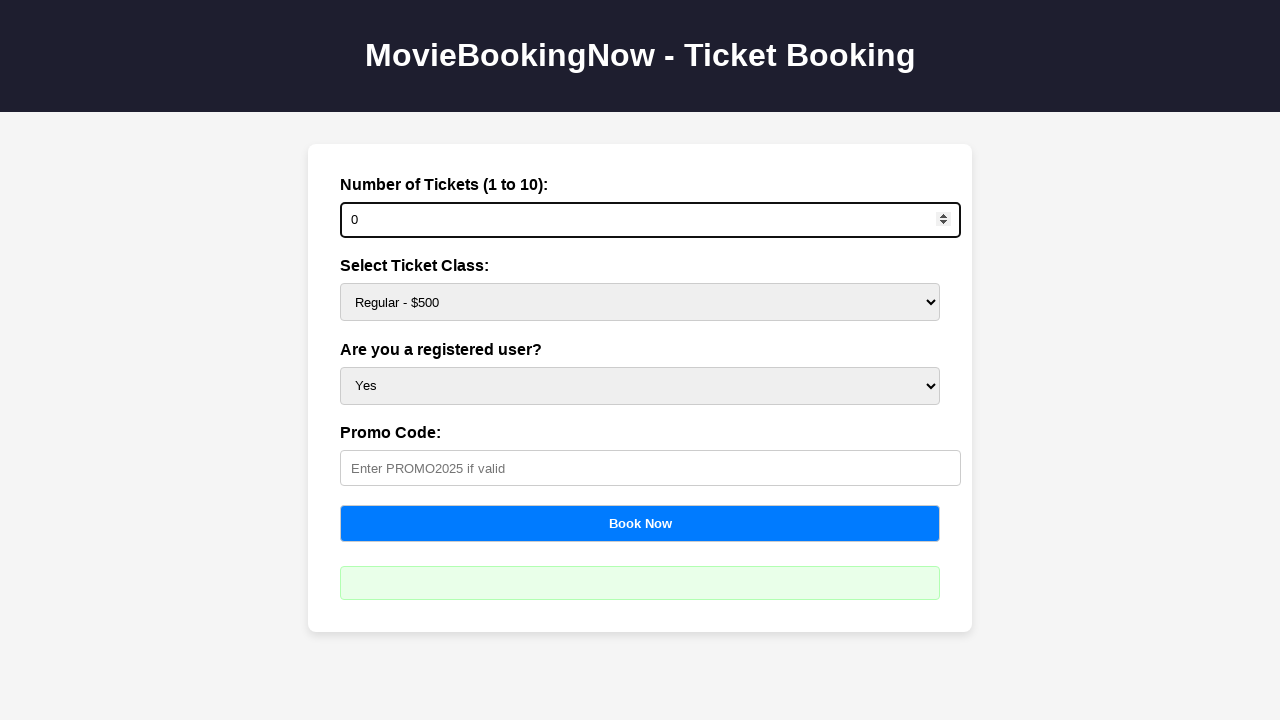

Selected Platinum ticket class ($1500) on #price
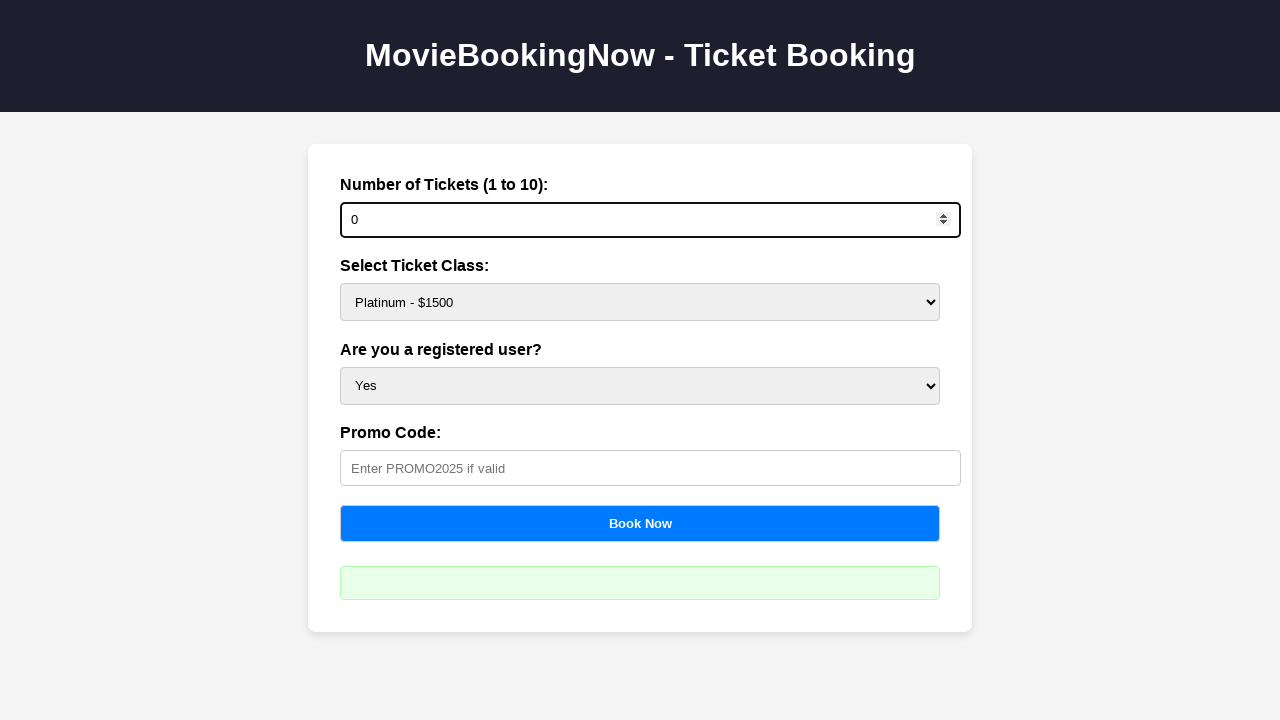

Selected registered user option (Yes) on #user
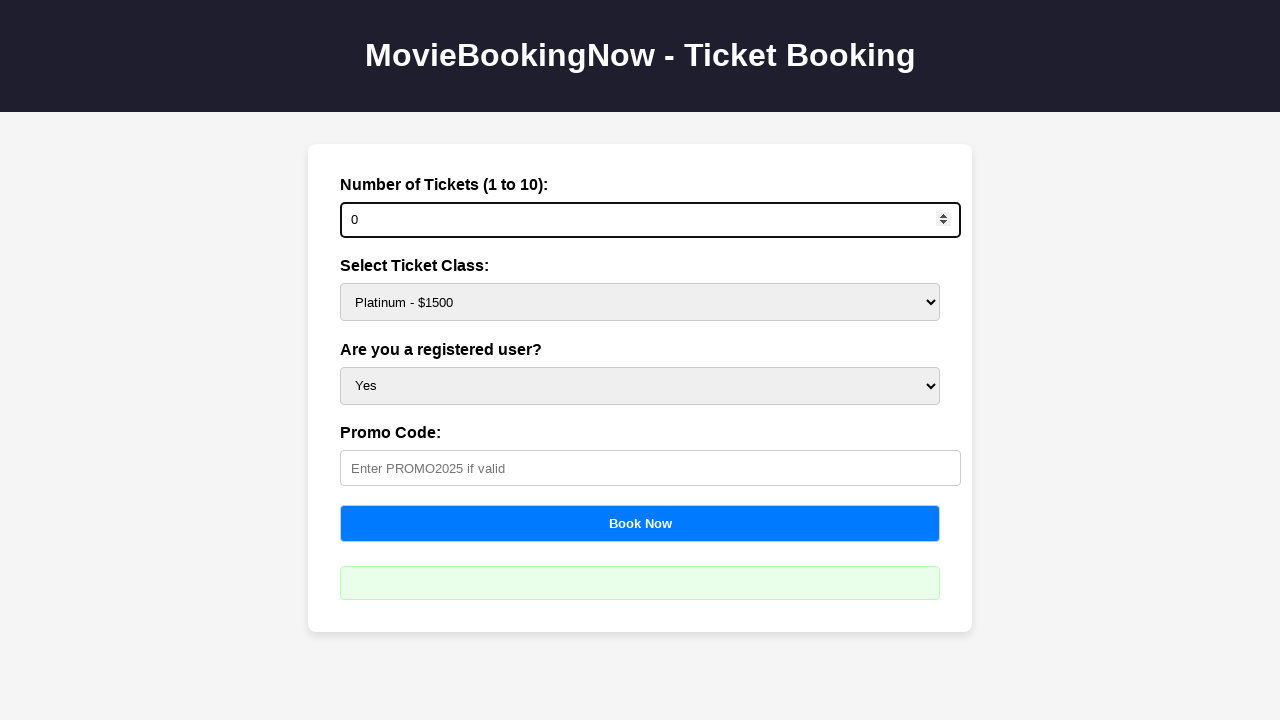

Entered promo code 'PROMO2025' on #promo
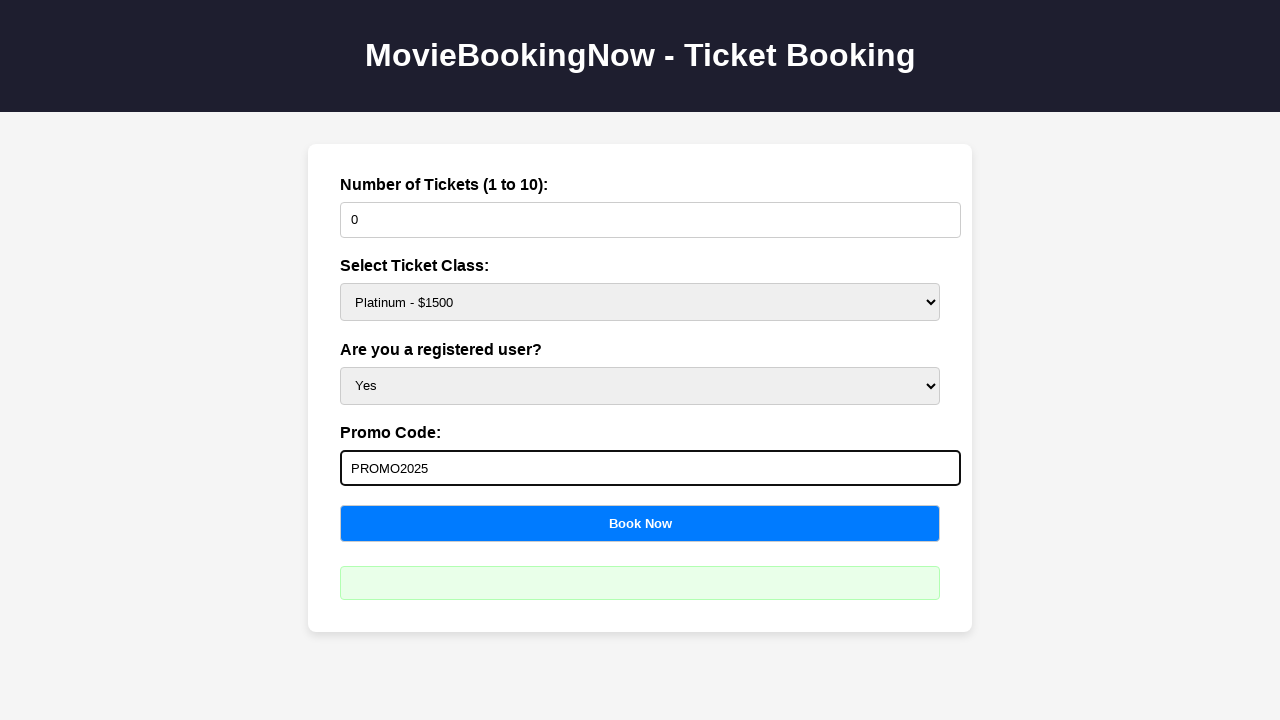

Clicked Book Now button to submit form with invalid ticket count at (640, 523) on button[onclick='calculateBooking()']
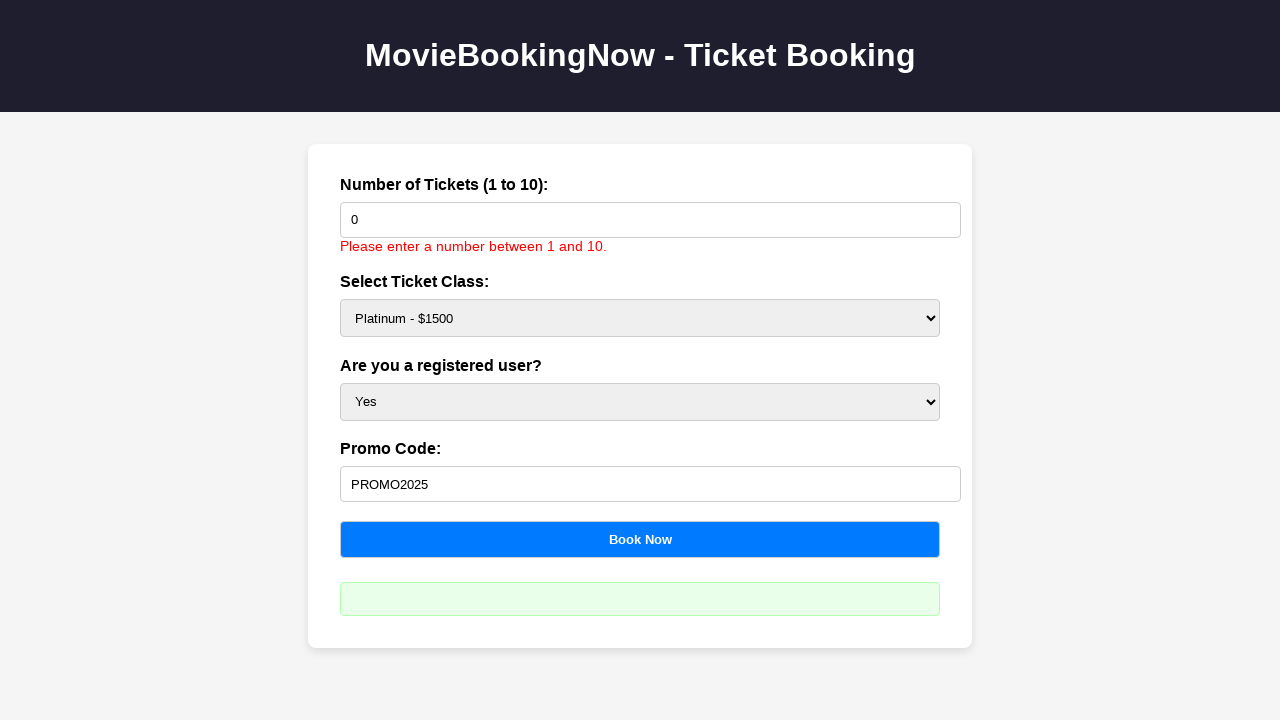

Verified error message appeared for invalid ticket count
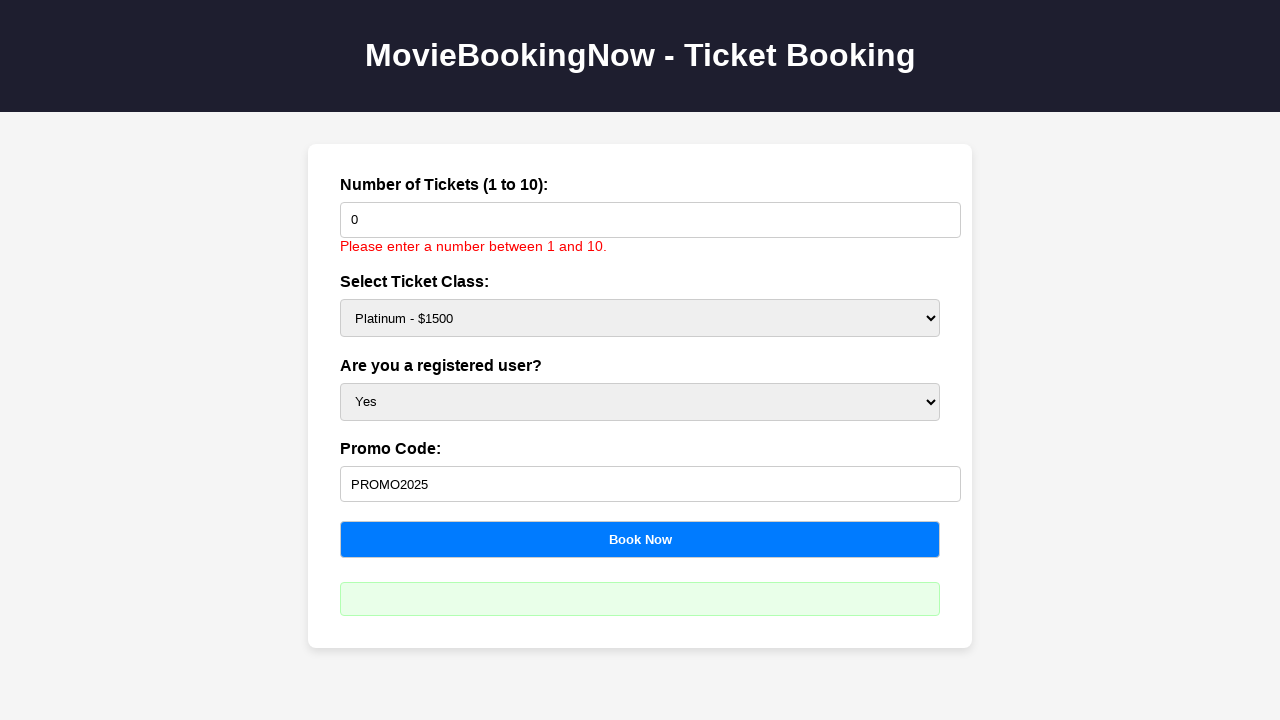

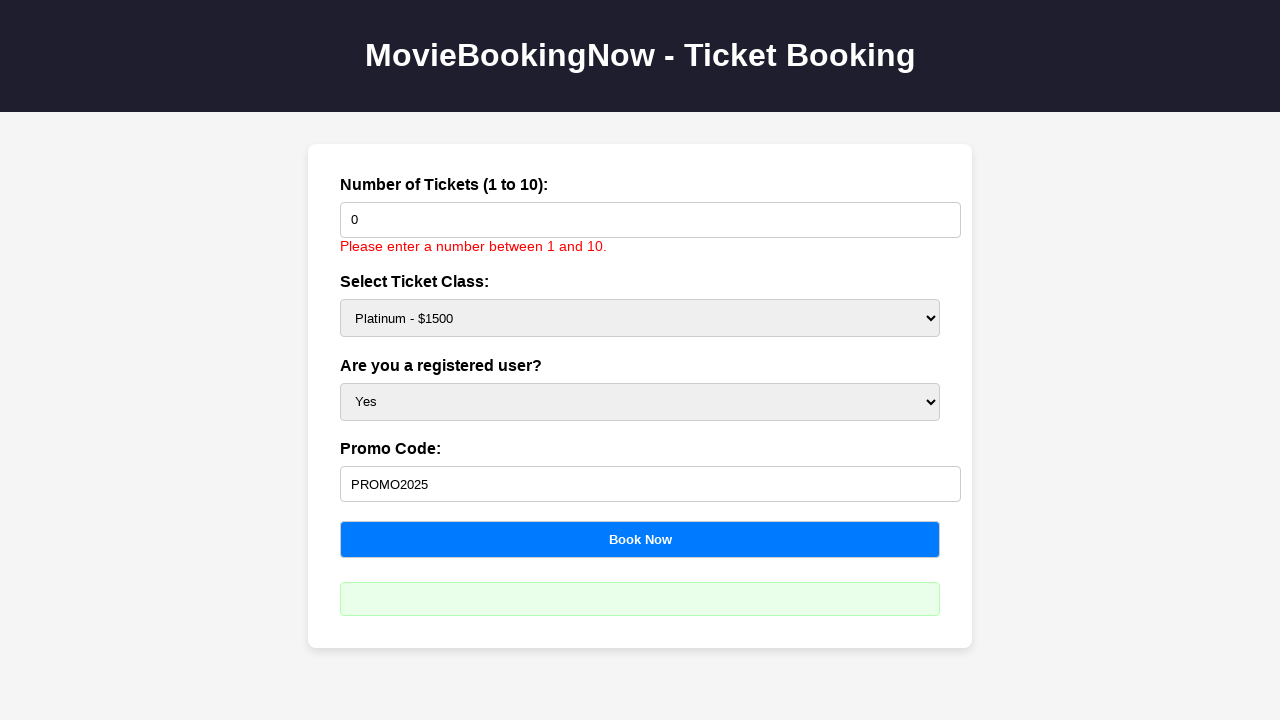